Tests JavaScript alert handling by triggering a prompt alert, entering text, and accepting it

Starting URL: https://the-internet.herokuapp.com/javascript_alerts

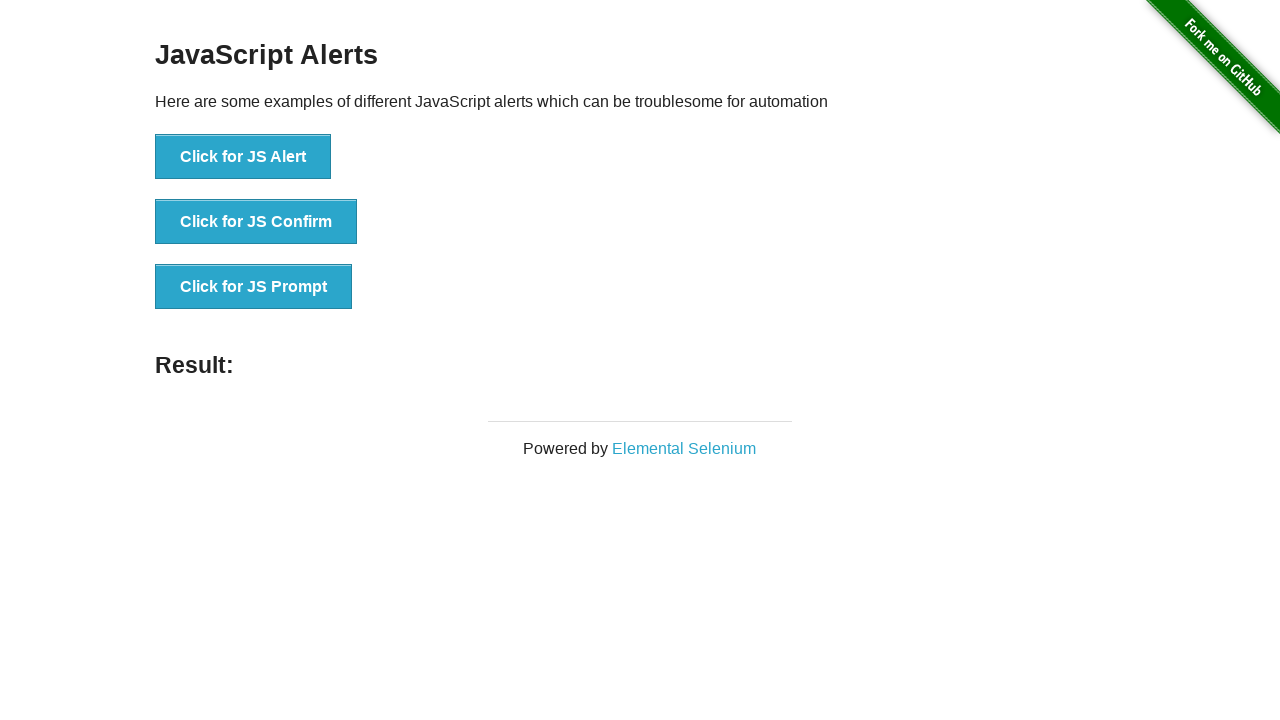

Clicked 'Click for JS Prompt' button to trigger JavaScript prompt dialog at (254, 287) on xpath=//button[text()='Click for JS Prompt']
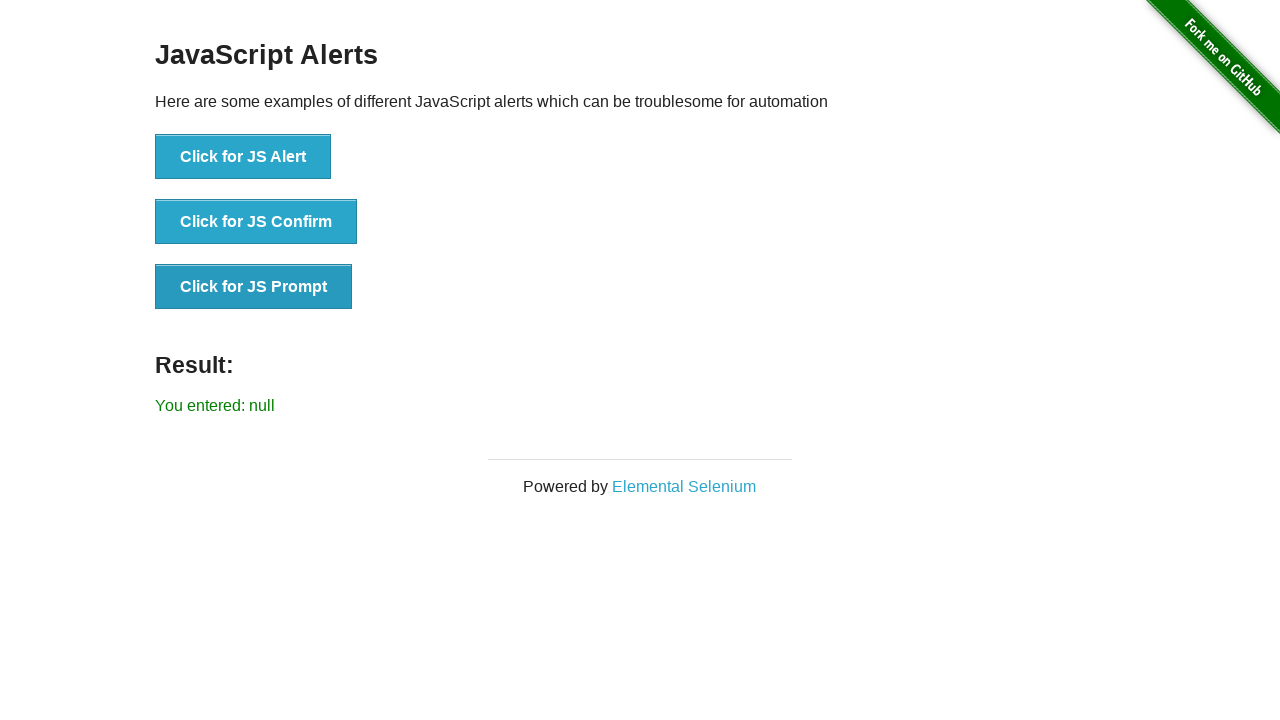

Set up dialog handler to accept prompt with text 'My Own Alert Message'
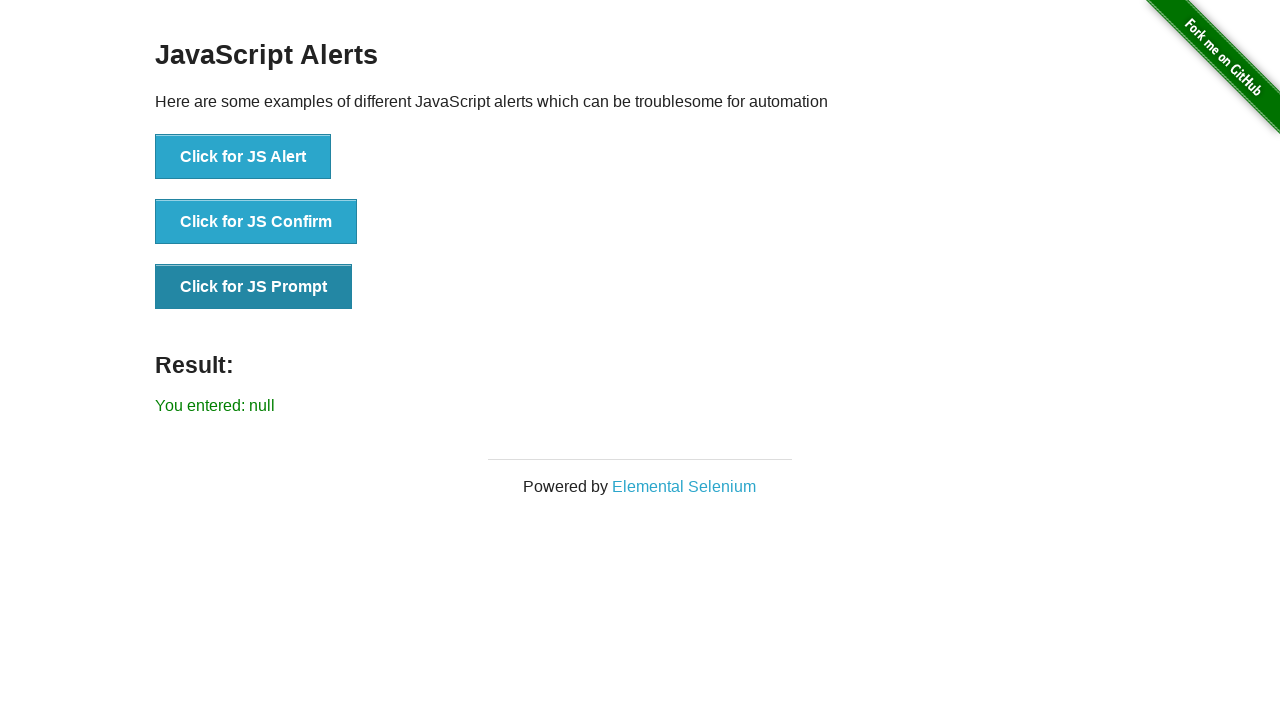

Clicked 'Click for JS Prompt' button again to trigger the dialog with handler active at (254, 287) on xpath=//button[text()='Click for JS Prompt']
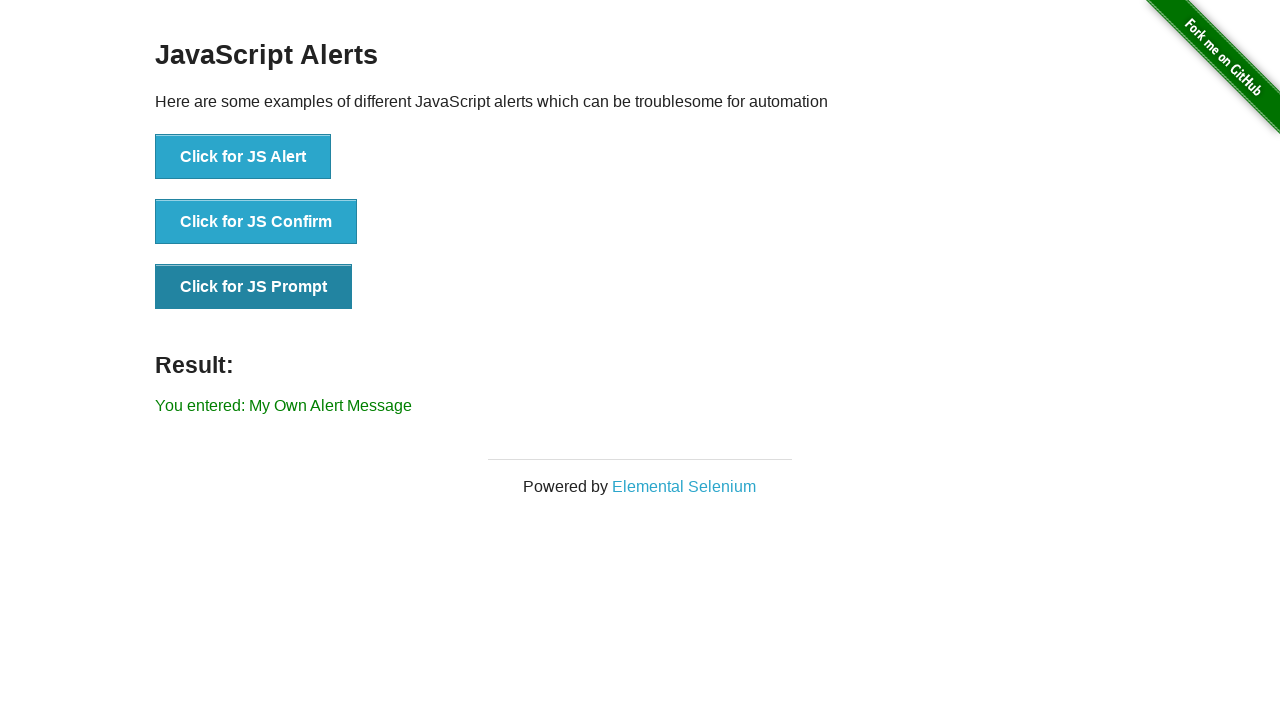

Retrieved result text from #result element after accepting prompt
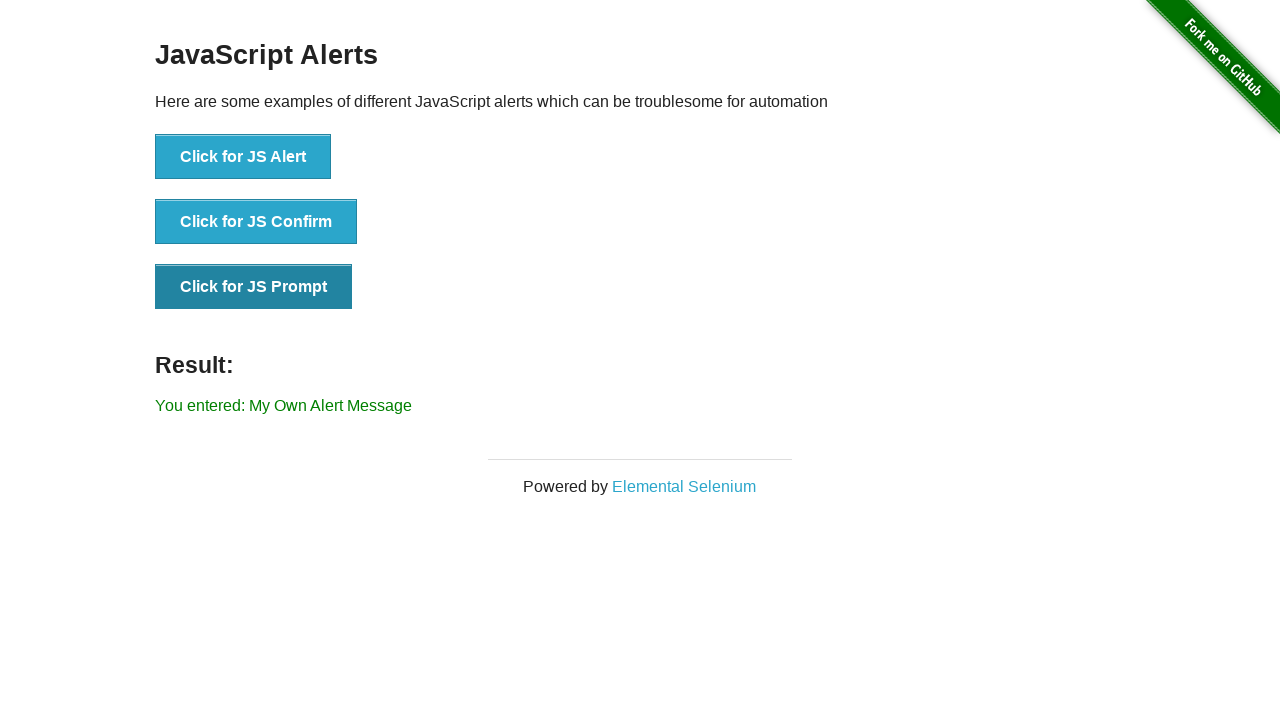

Printed result text to console
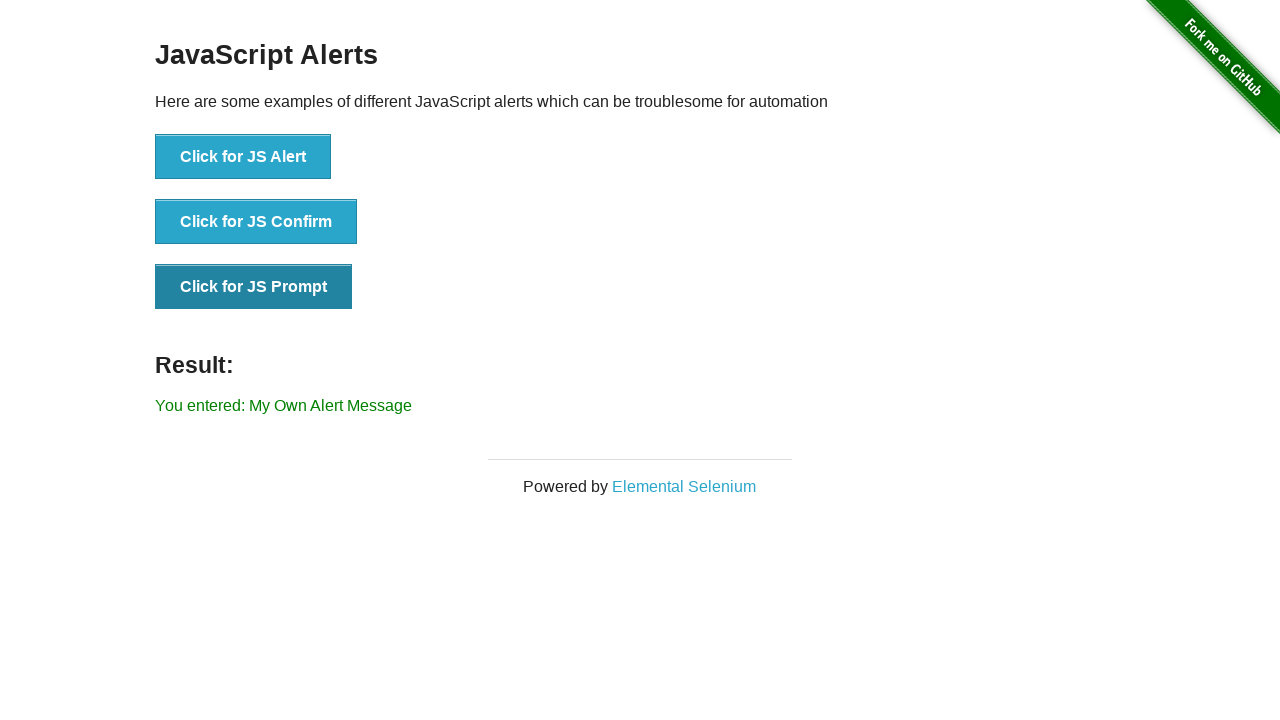

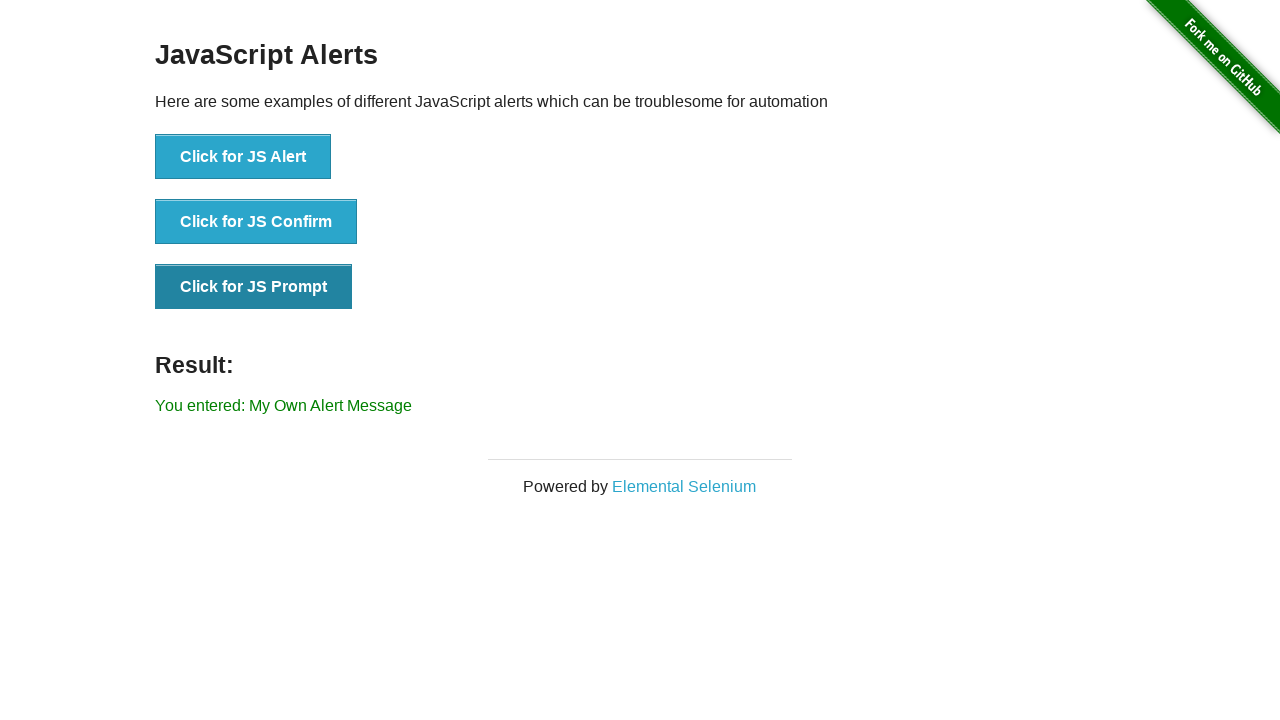